Tests an e-commerce grocery website by adding multiple items to cart, applying a promo code, and validating the discount calculations and total prices at checkout

Starting URL: https://rahulshettyacademy.com/seleniumPractise/

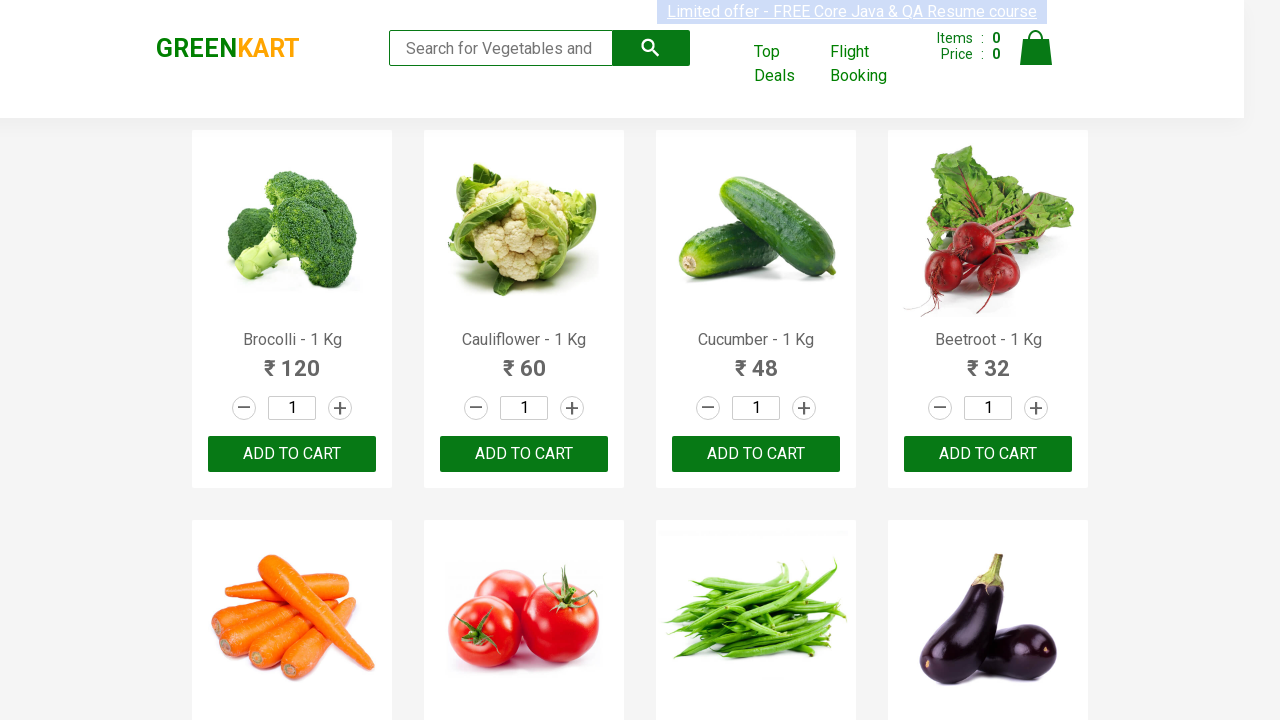

Defined items to add to cart: Brocolli, Cucumber, Carrot
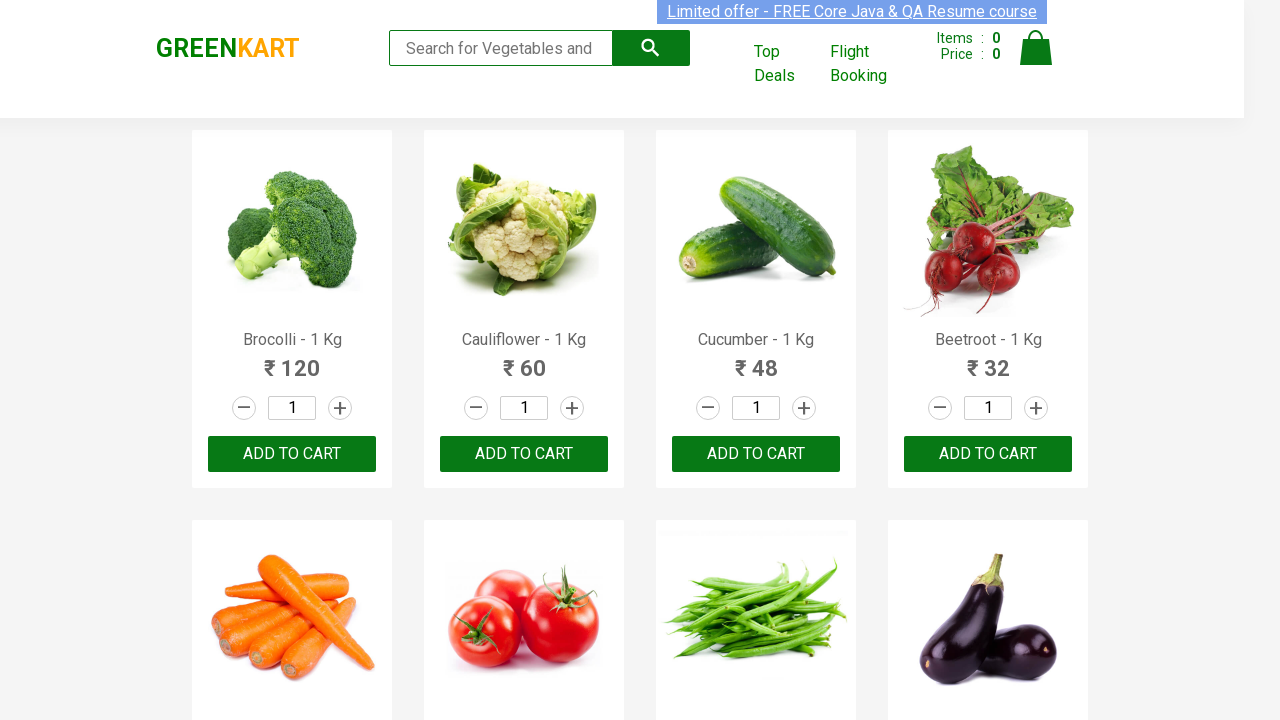

Retrieved all product names from the page
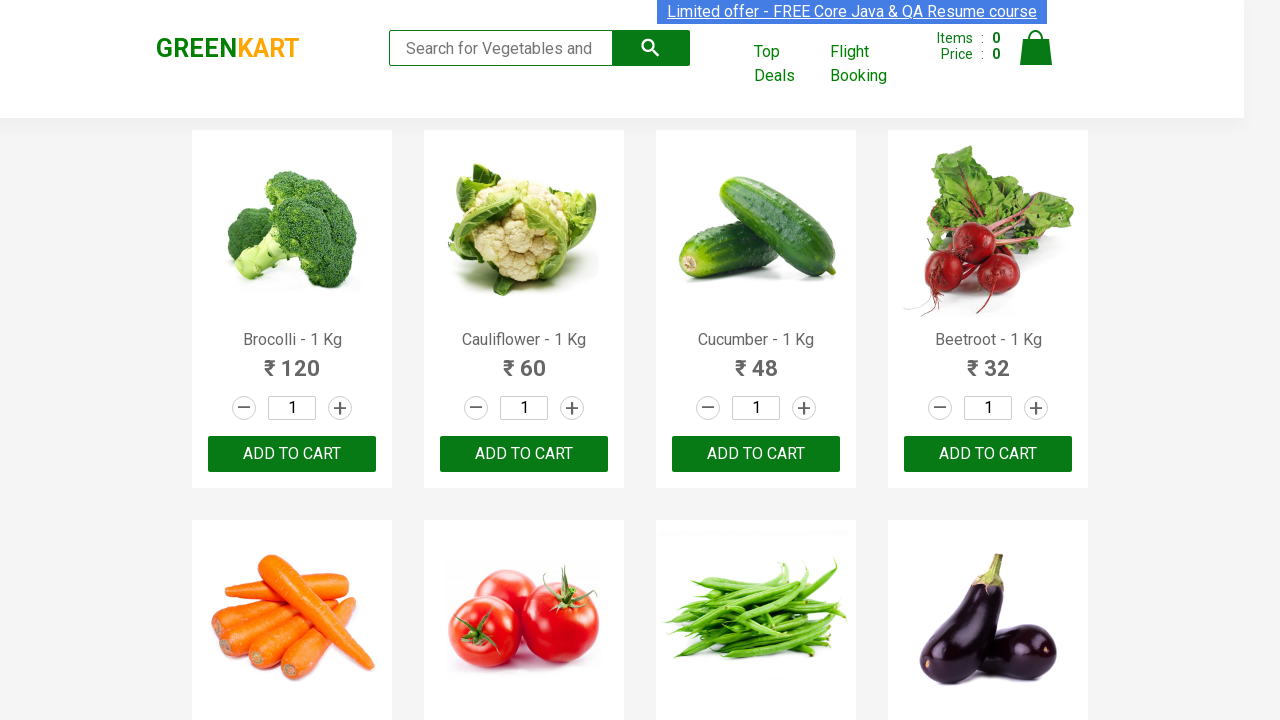

Added 'Brocolli' to cart at (292, 454) on div.product-action >> nth=0
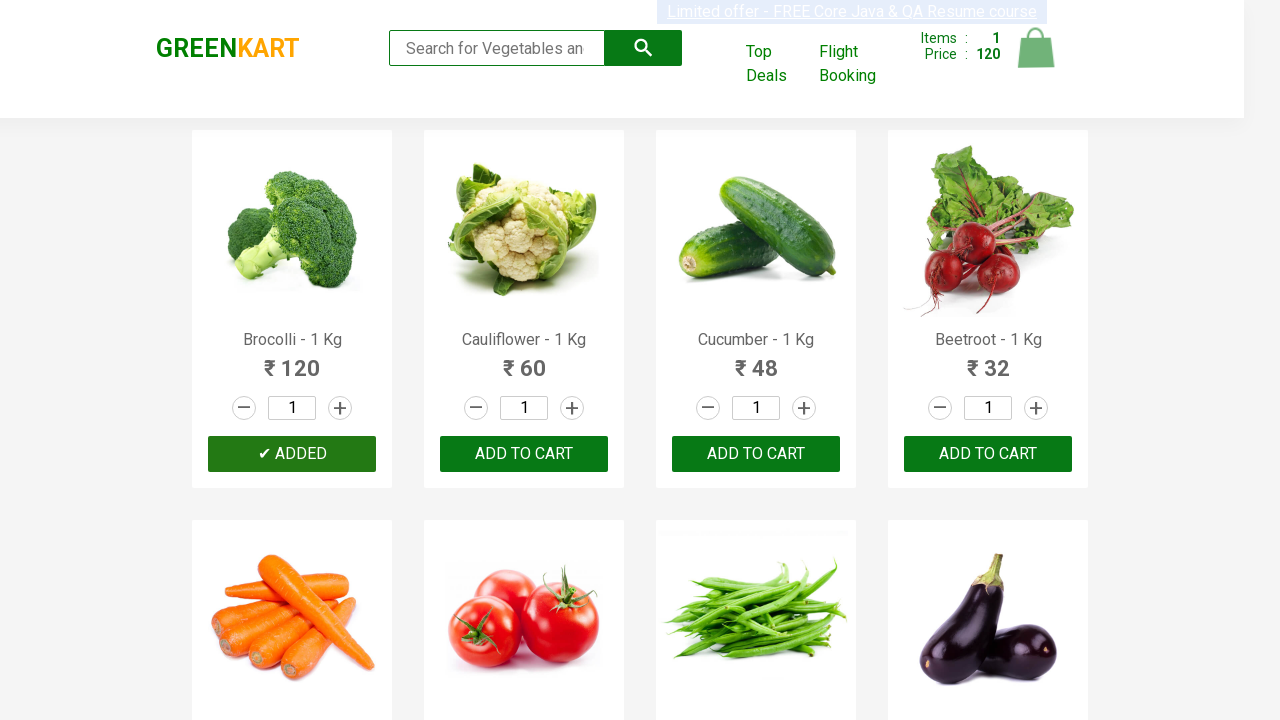

Added 'Cucumber' to cart at (756, 454) on div.product-action >> nth=2
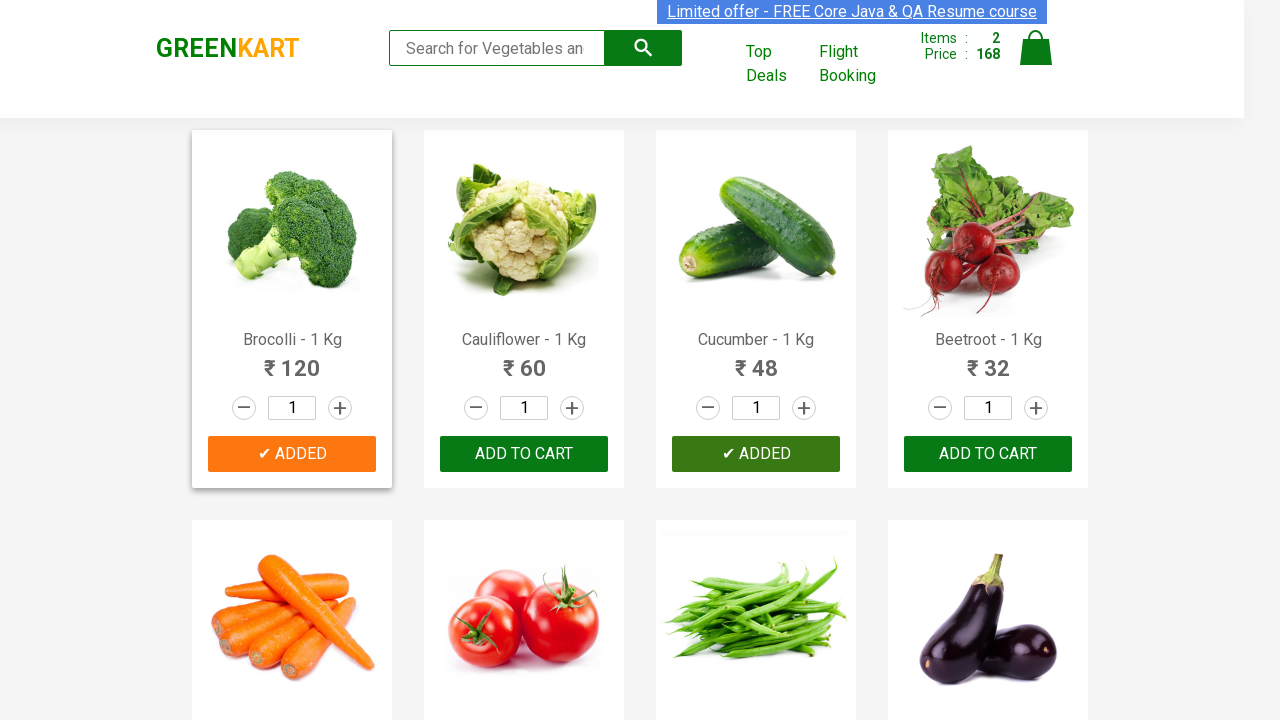

Added 'Carrot' to cart at (292, 360) on div.product-action >> nth=4
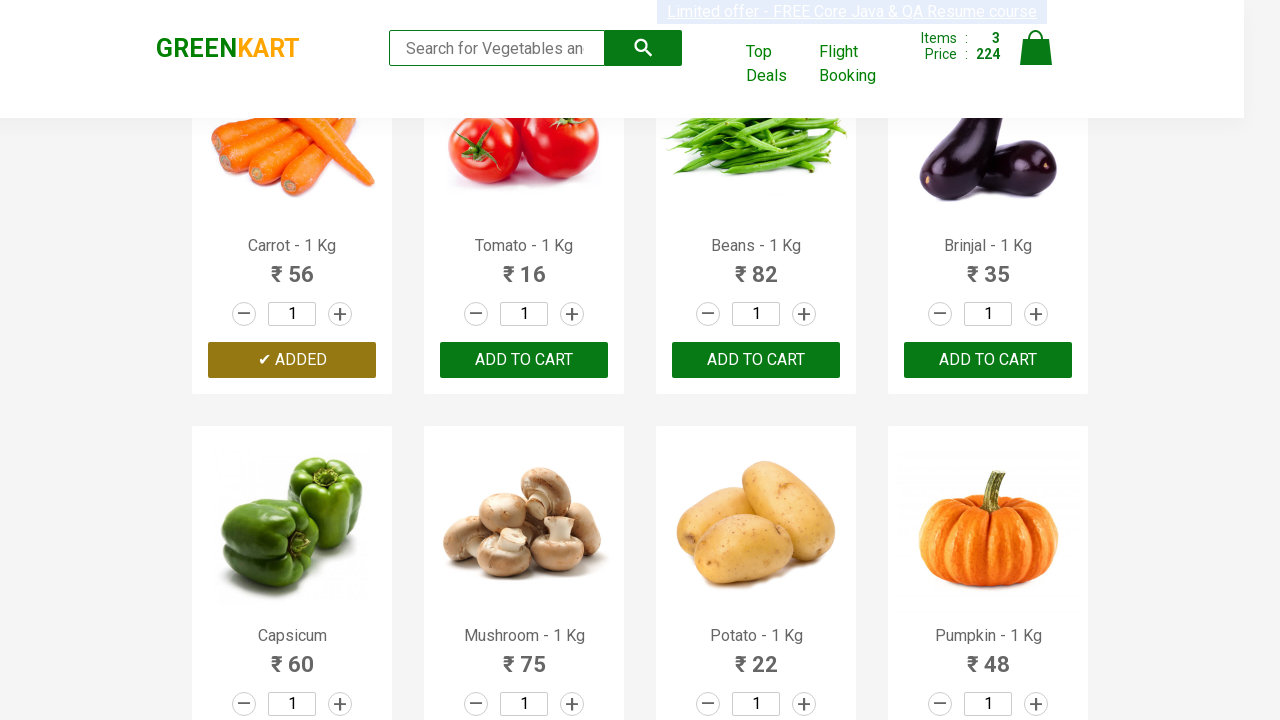

Clicked cart icon to view cart at (1036, 48) on img[alt='Cart']
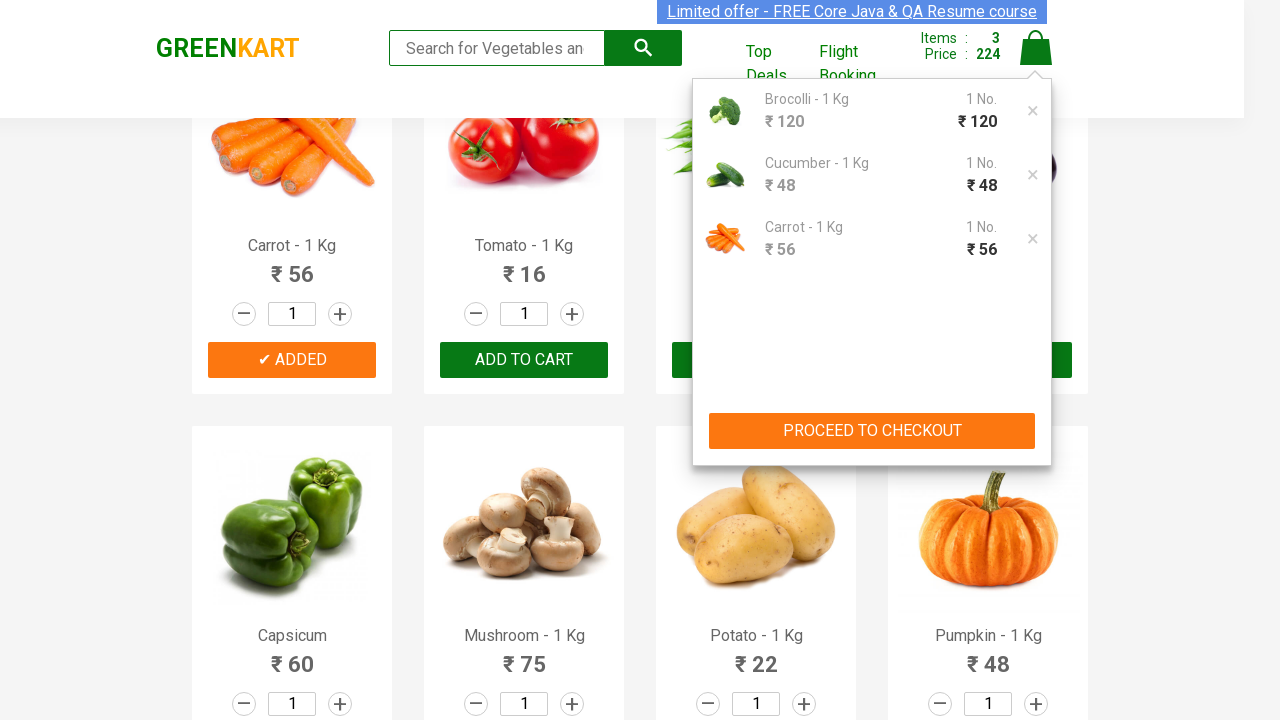

Retrieved cart items from cart preview
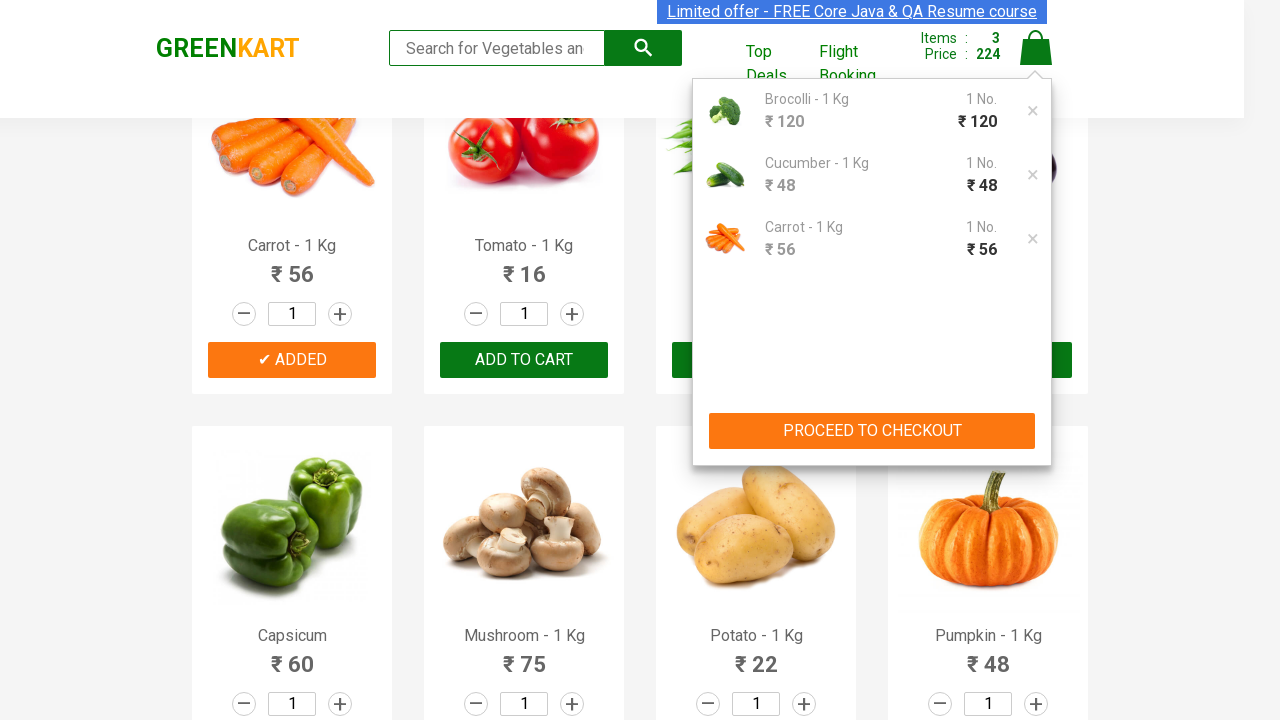

Extracted cart product names: Brocolli, Cucumber, Carrot
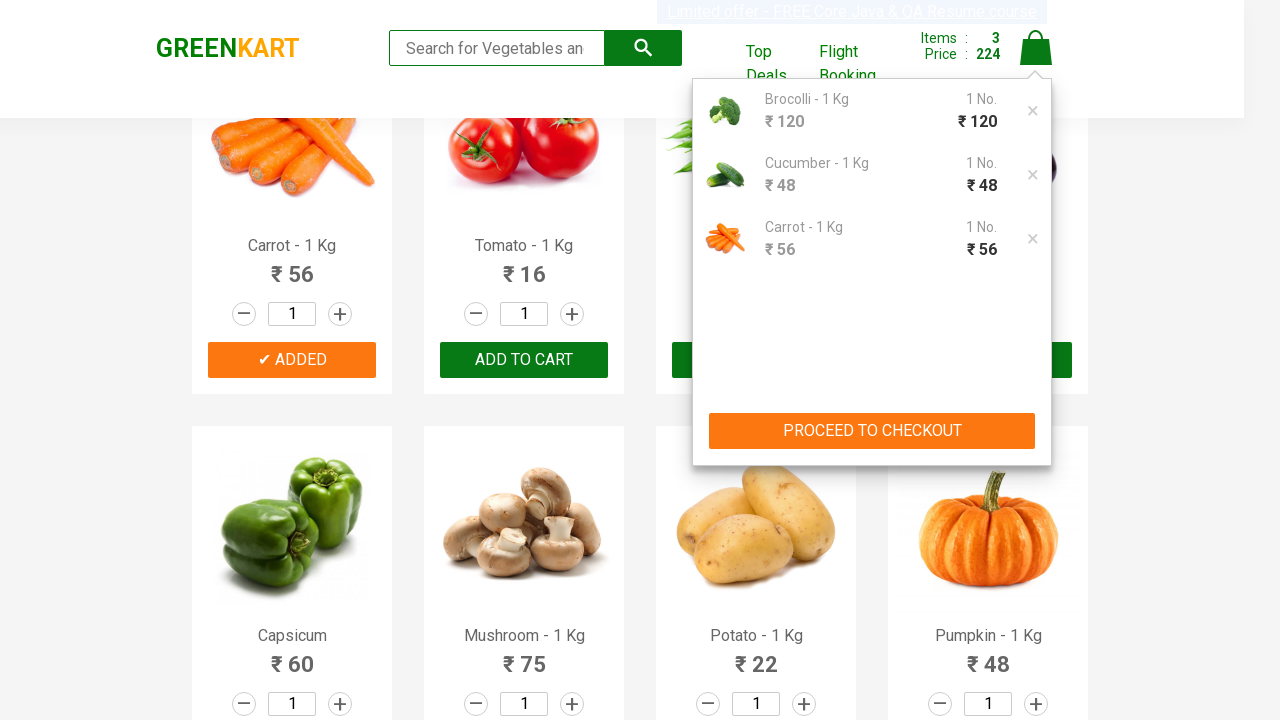

Clicked PROCEED TO CHECKOUT button at (872, 431) on button:has-text('PROCEED TO CHECKOUT')
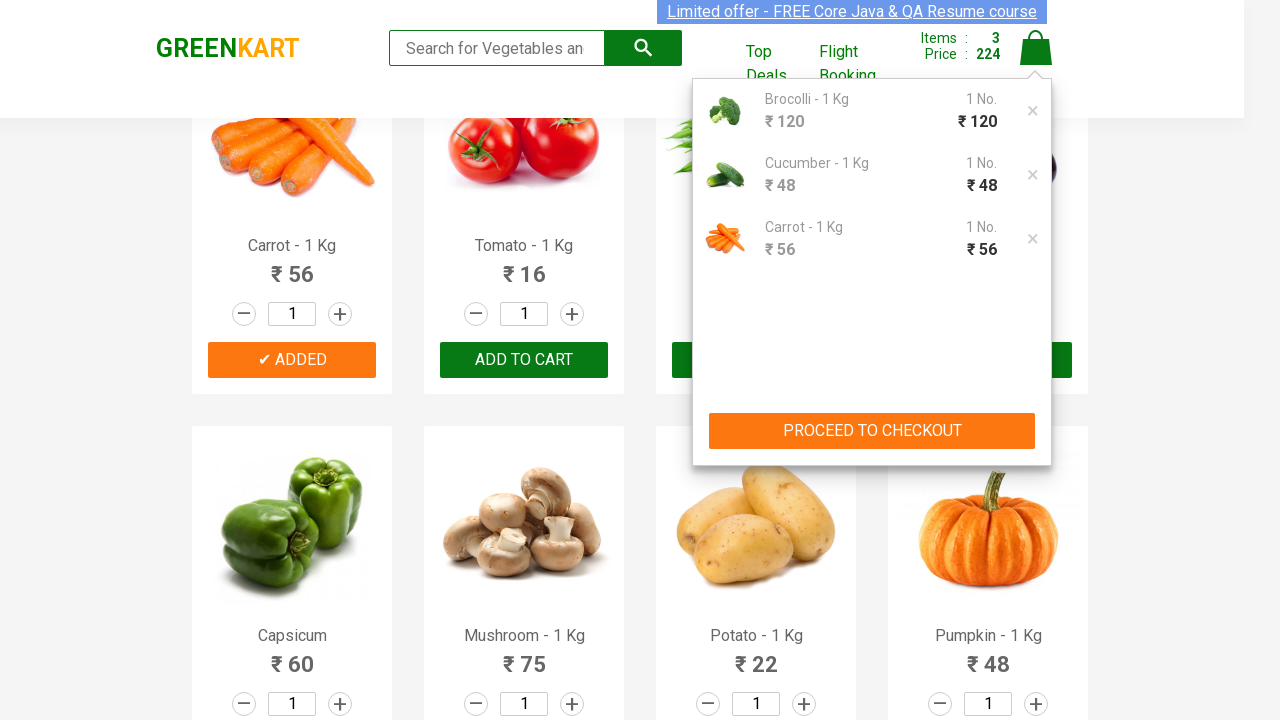

Filled promo code field with 'rahulshettyacademy' on input[placeholder='Enter promo code']
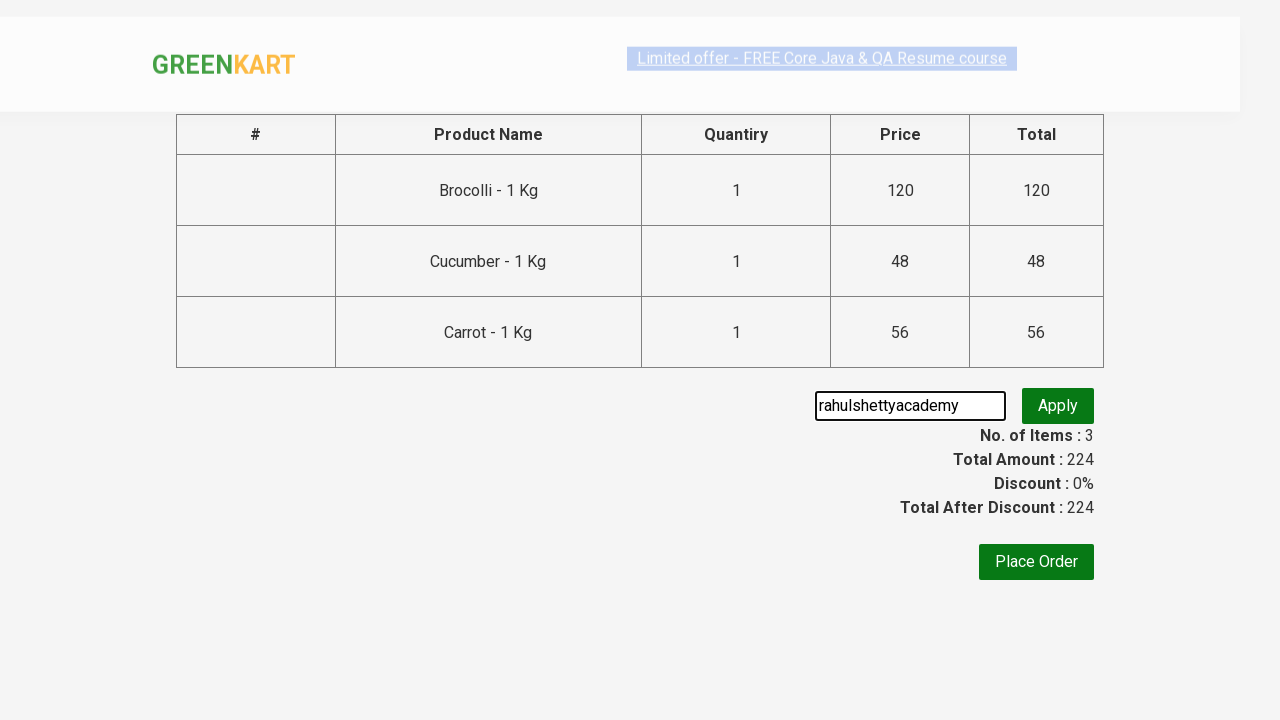

Clicked Apply button to apply promo code at (1058, 406) on button:has-text('Apply')
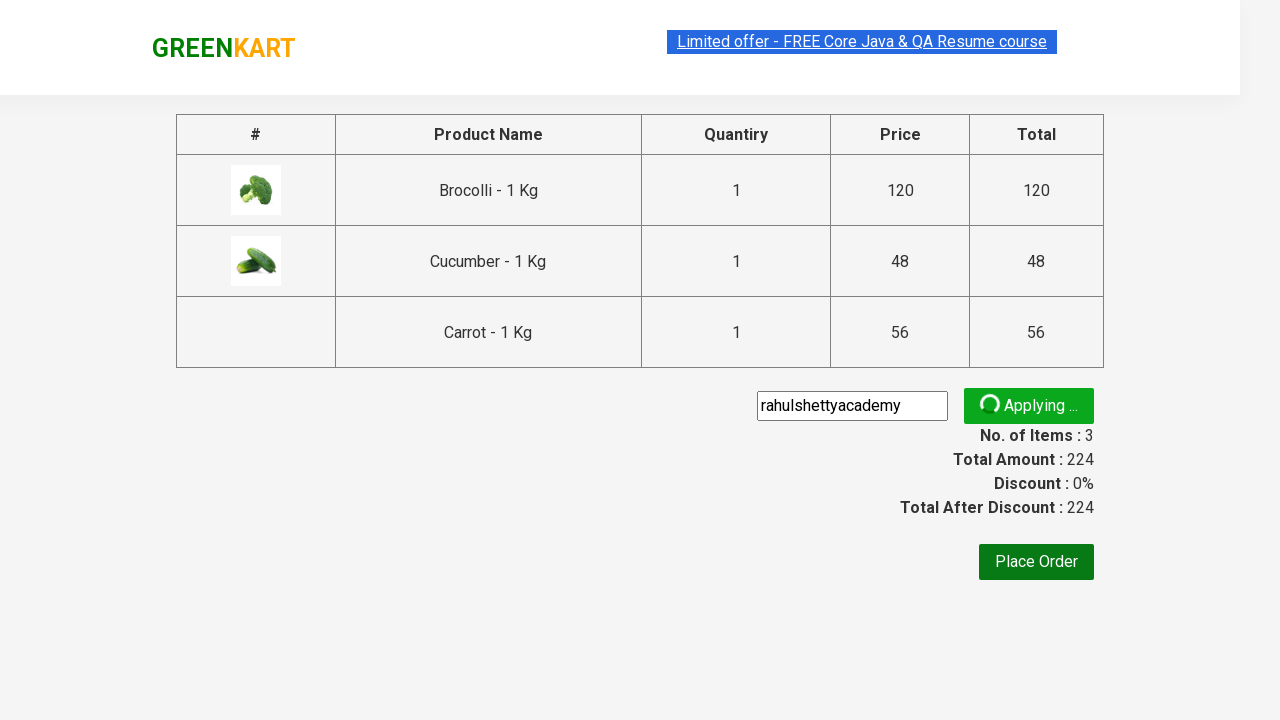

Promo code successfully applied - confirmation message appeared
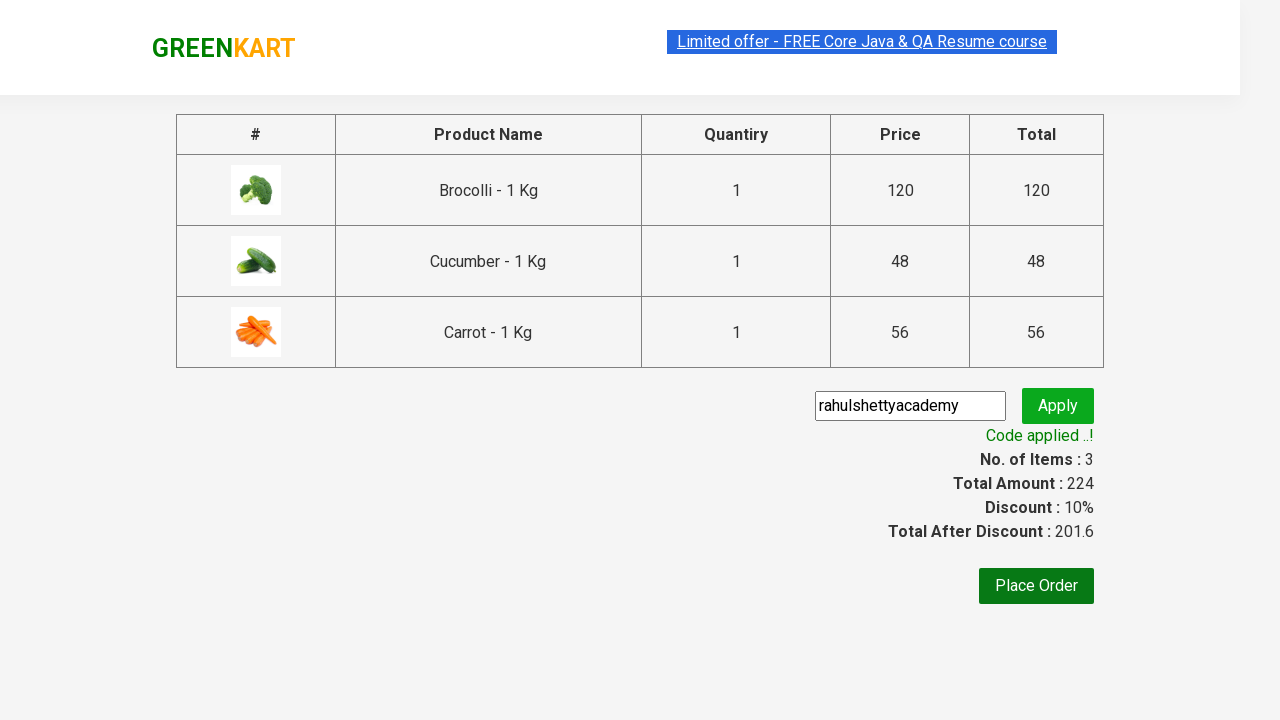

Retrieved total amount: 224 
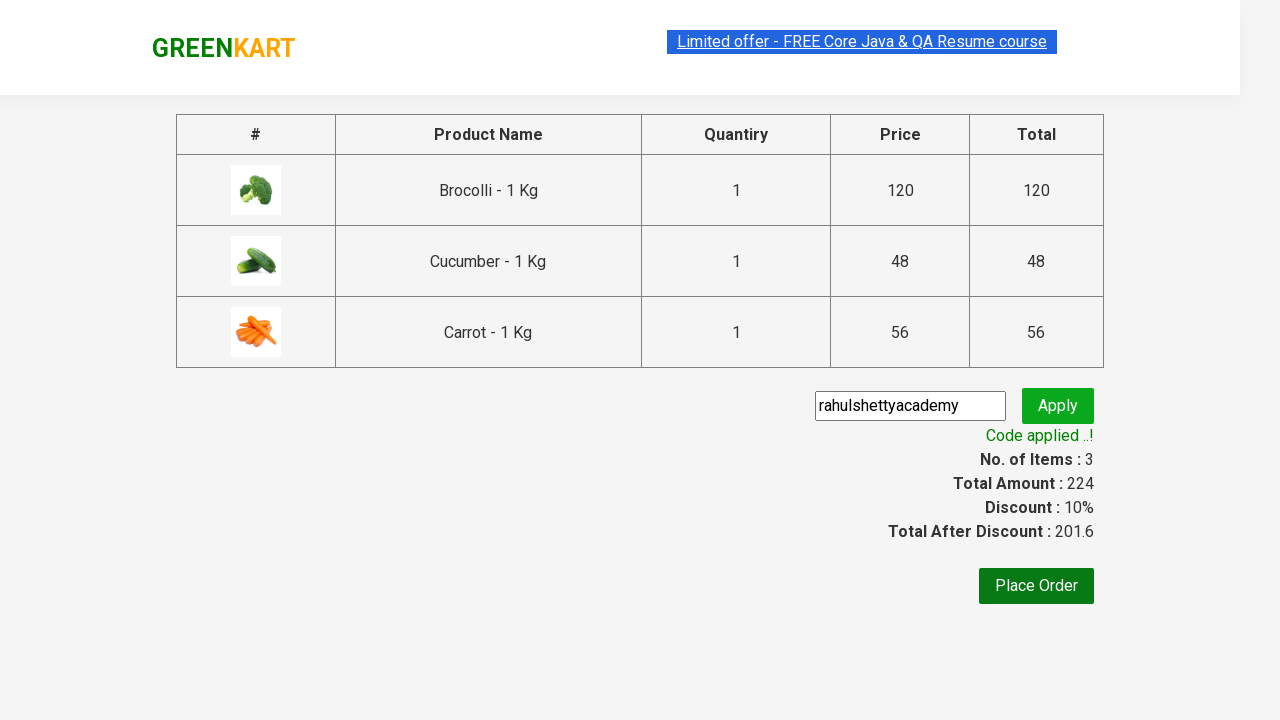

Retrieved discount percentage: 10%
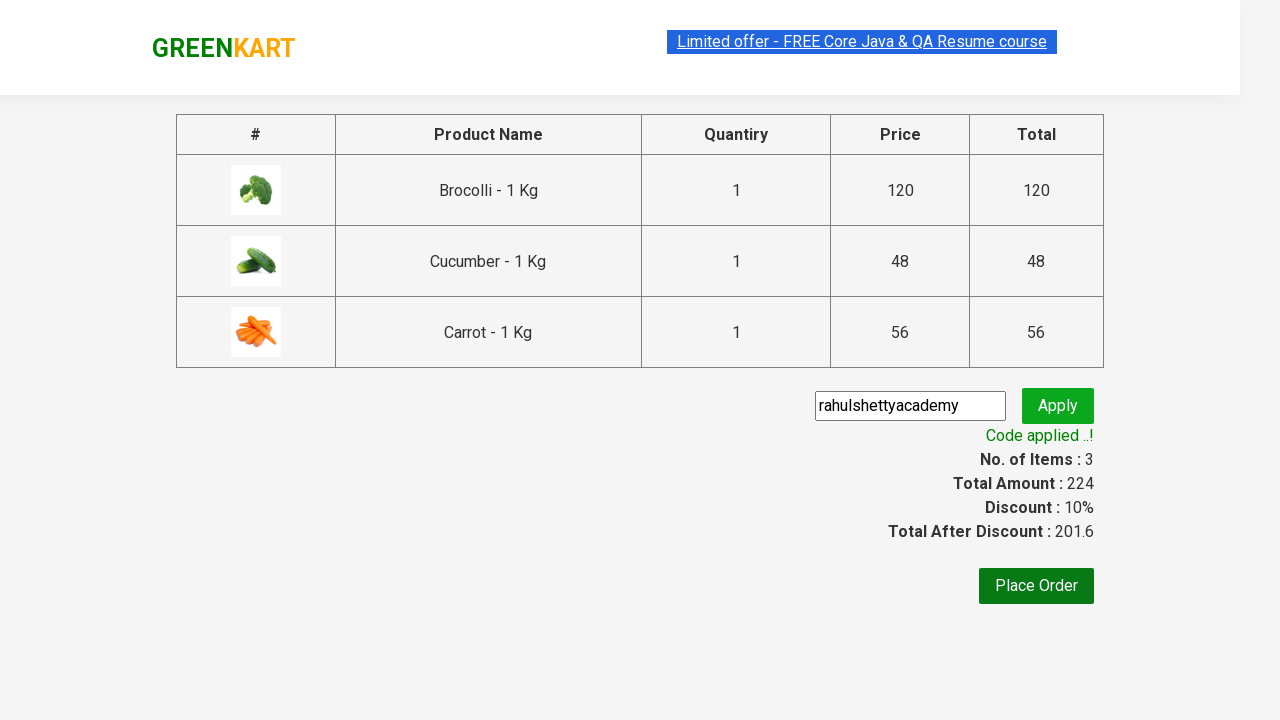

Retrieved discounted amount: 201.6
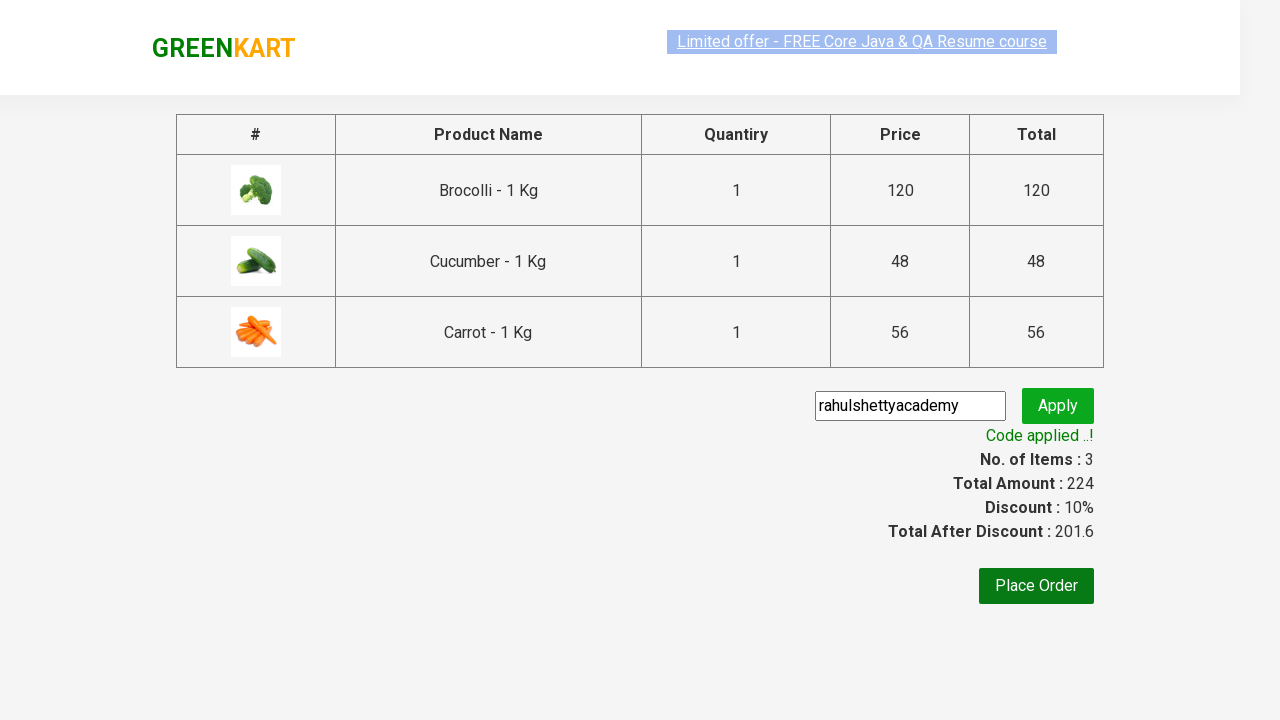

Retrieved number of table rows: 3
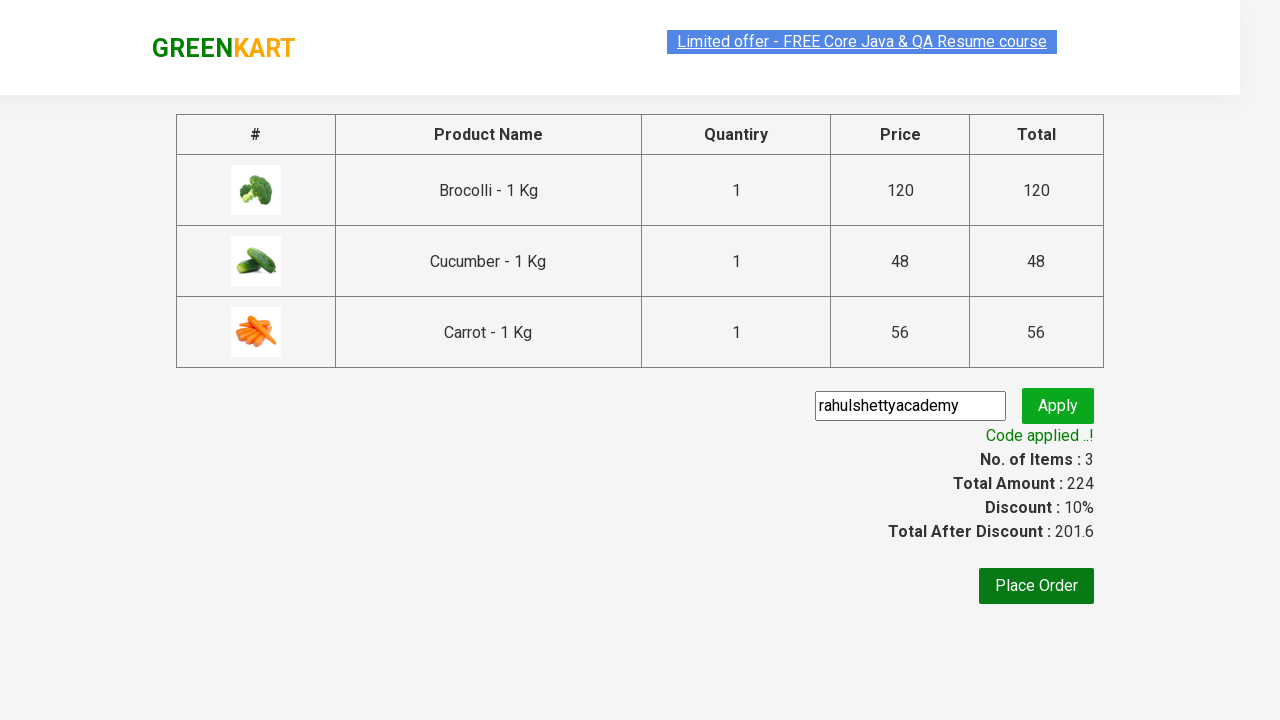

Retrieved table header cells
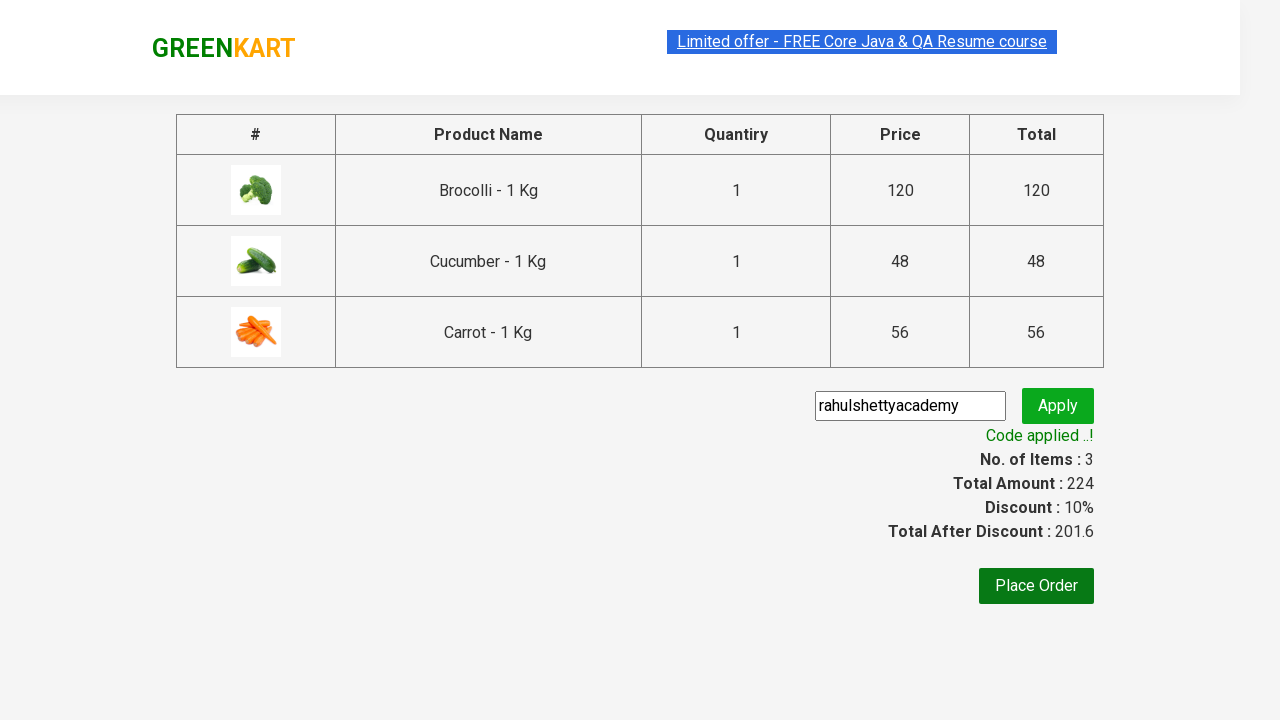

Identified column indices - Quantity: 3, Price: 4
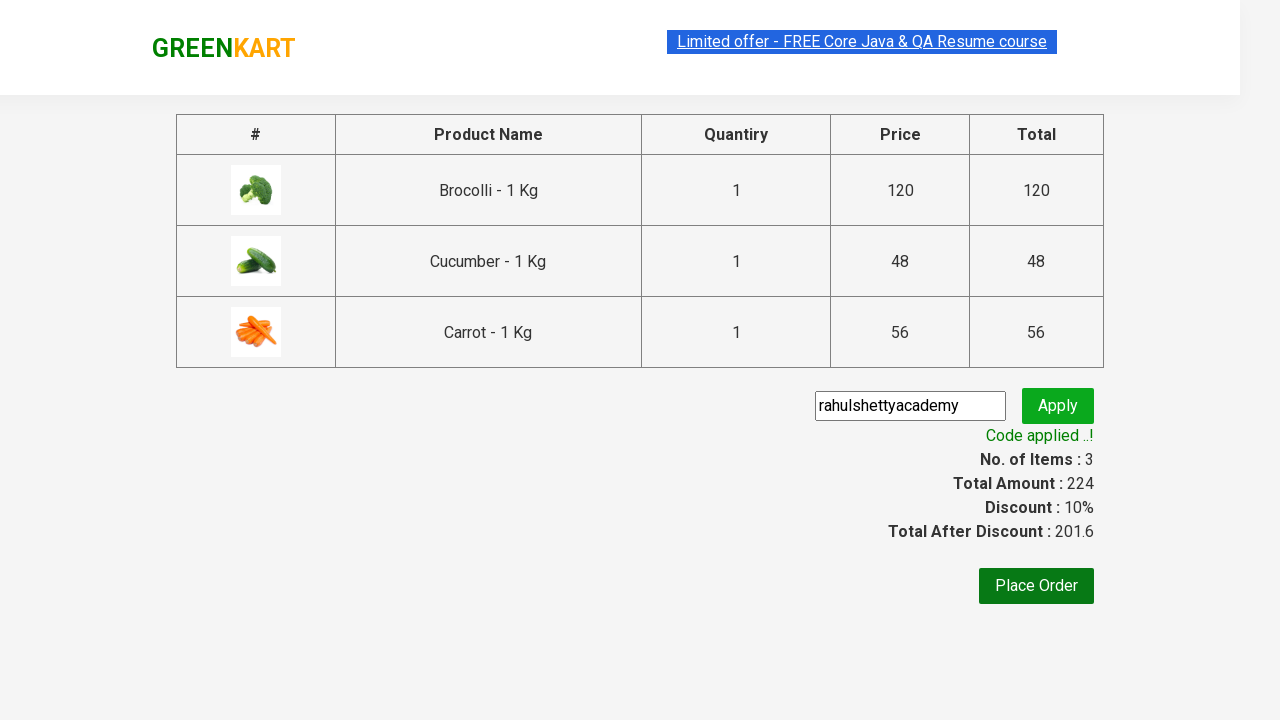

Calculated total from table rows: 224
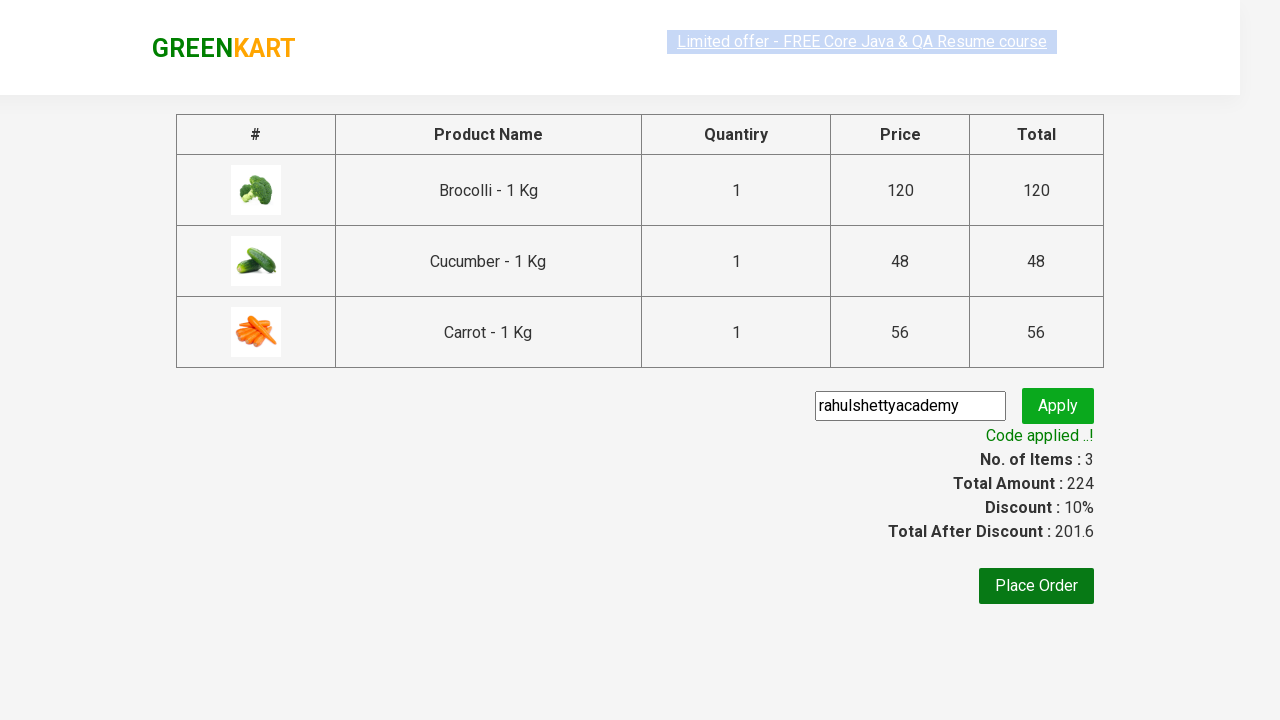

Extracted discount value: 10%
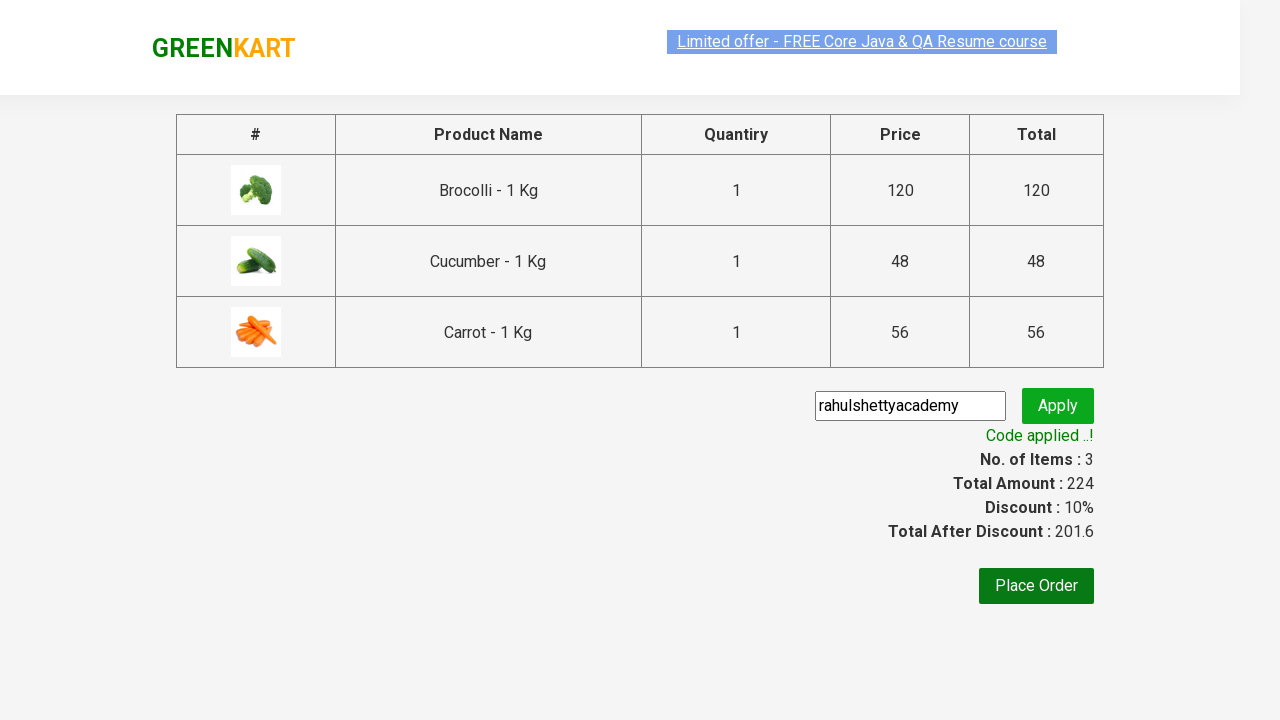

Calculated discount amount: 22.400000000000002
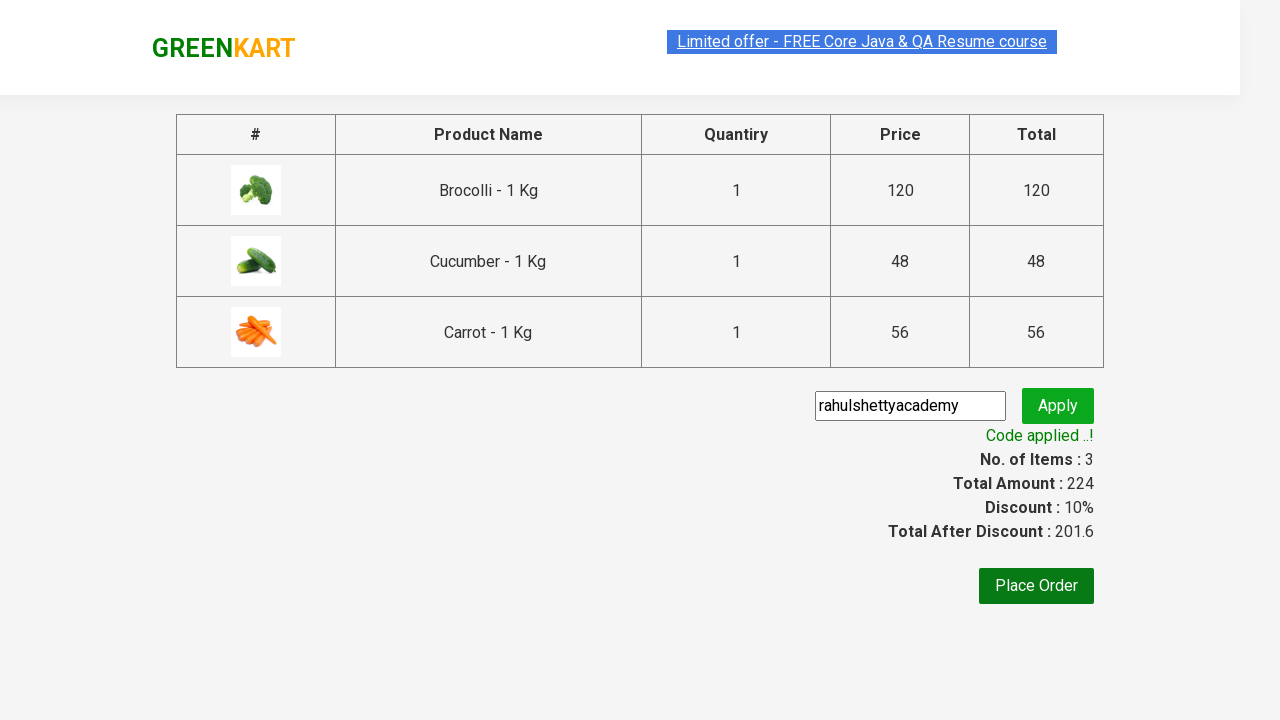

Calculated final total after discount: 201.6
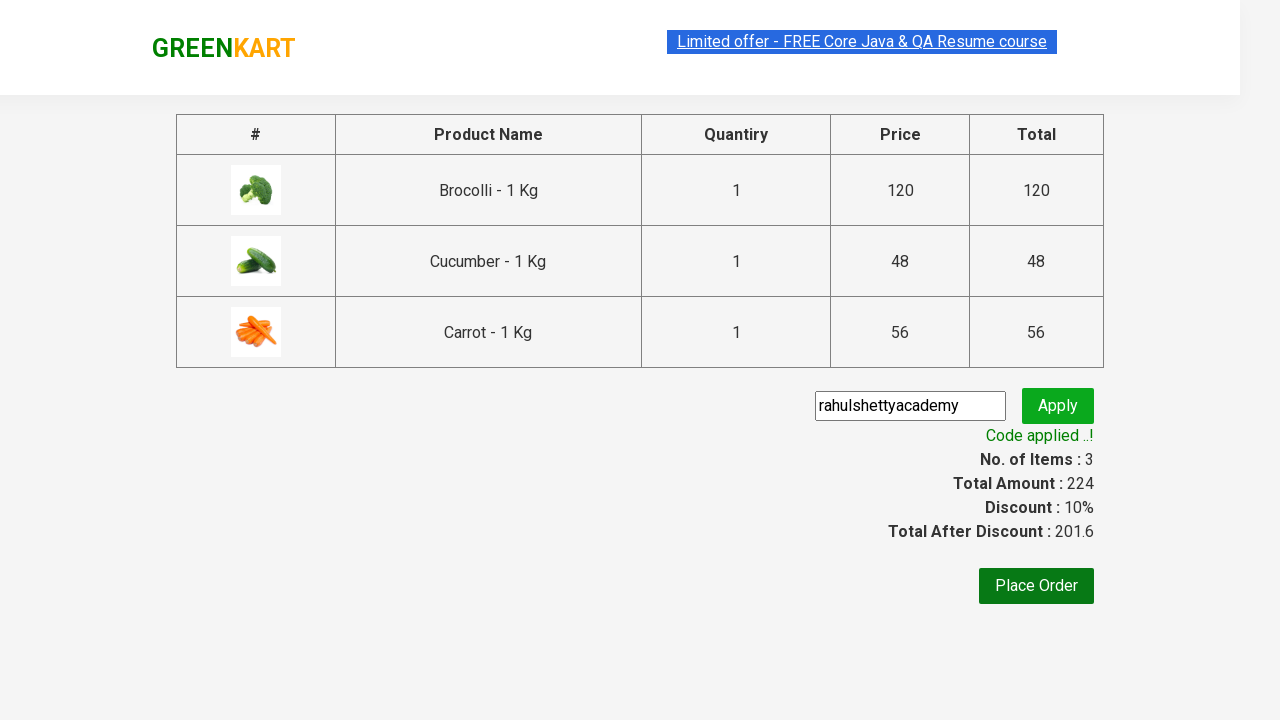

Verified total amount: 224  matches calculated total 224
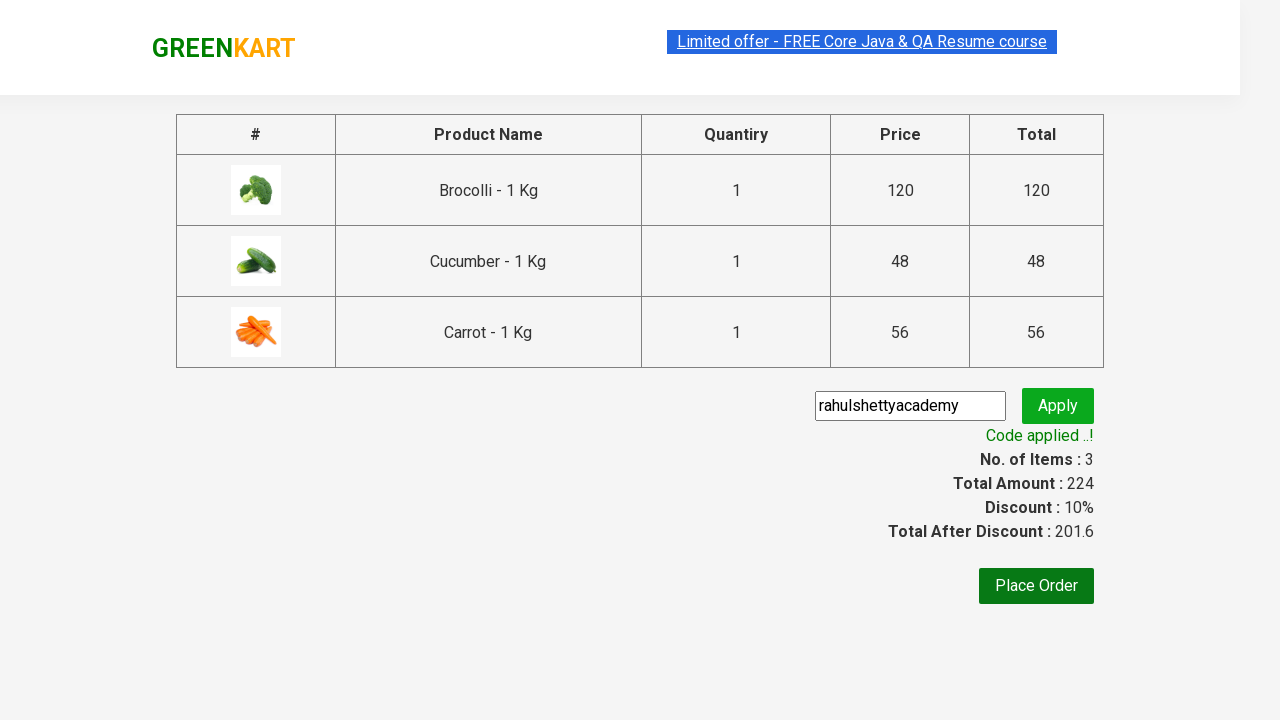

Verified discounted total: 201.6 matches calculated final total 201.6
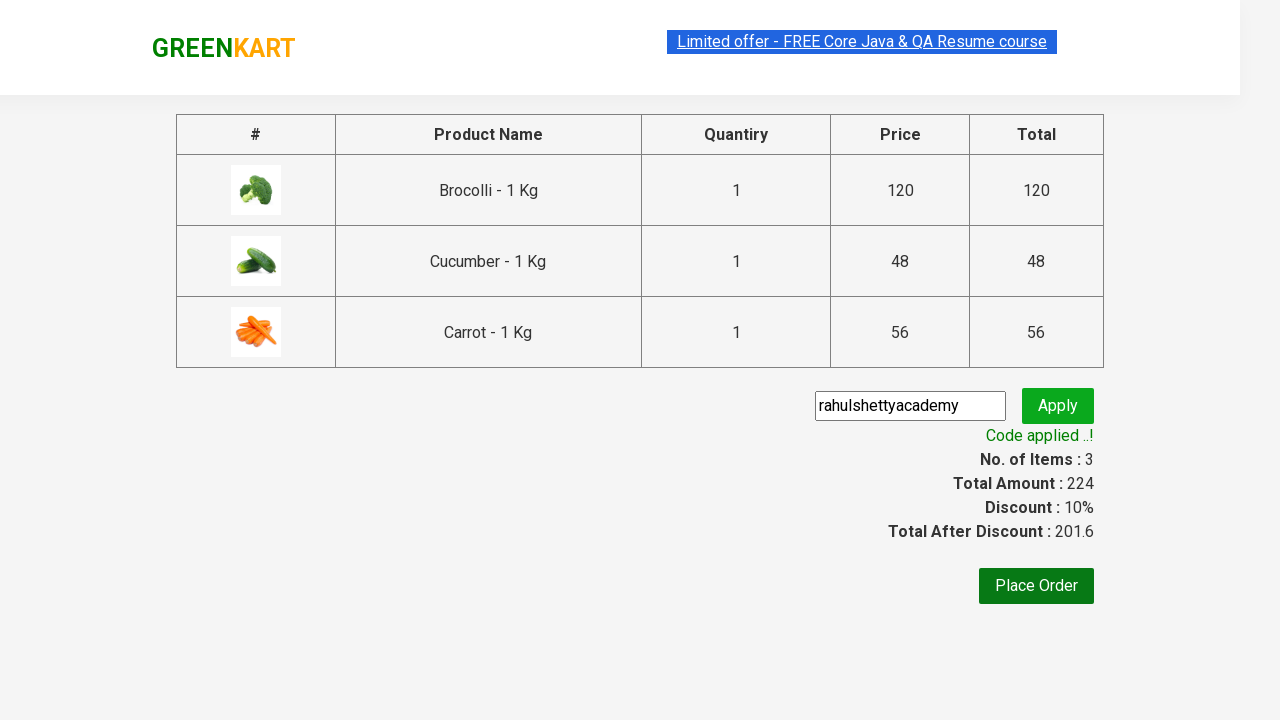

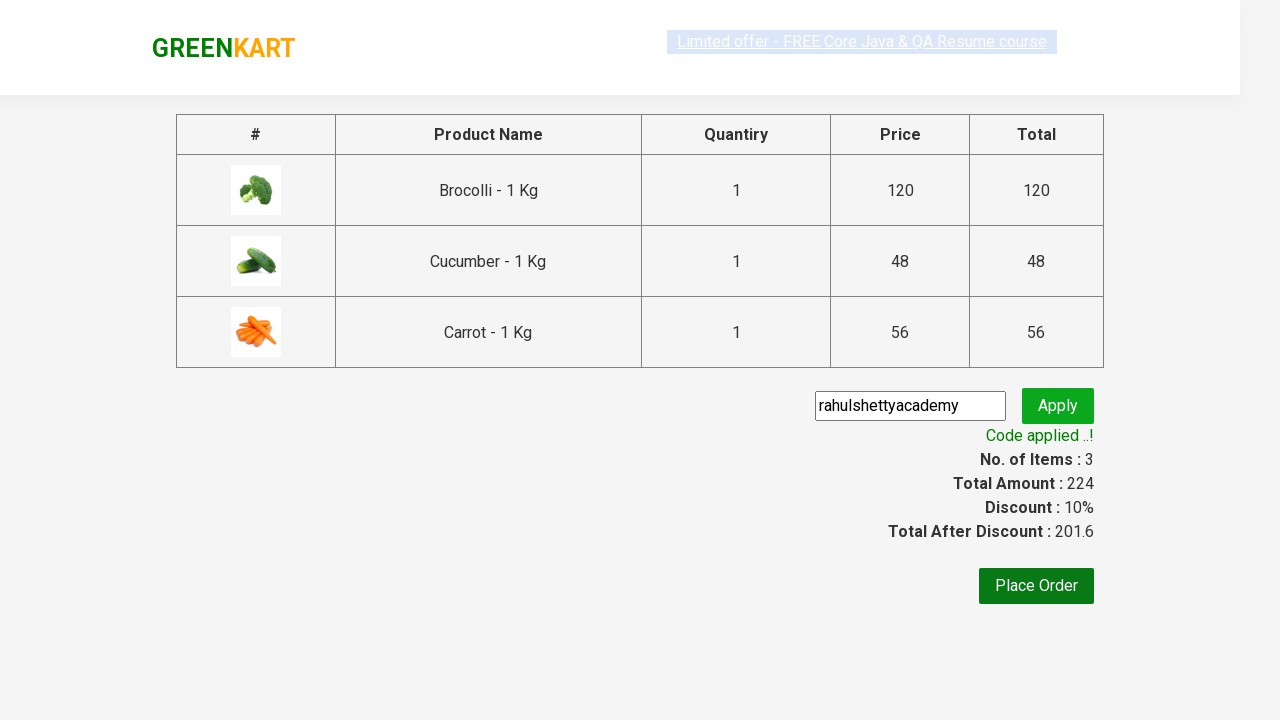